Tests dynamic control elements by clicking a checkbox, removing it, waiting for an Add button to appear, and then clicking the Add button

Starting URL: https://the-internet.herokuapp.com/dynamic_controls

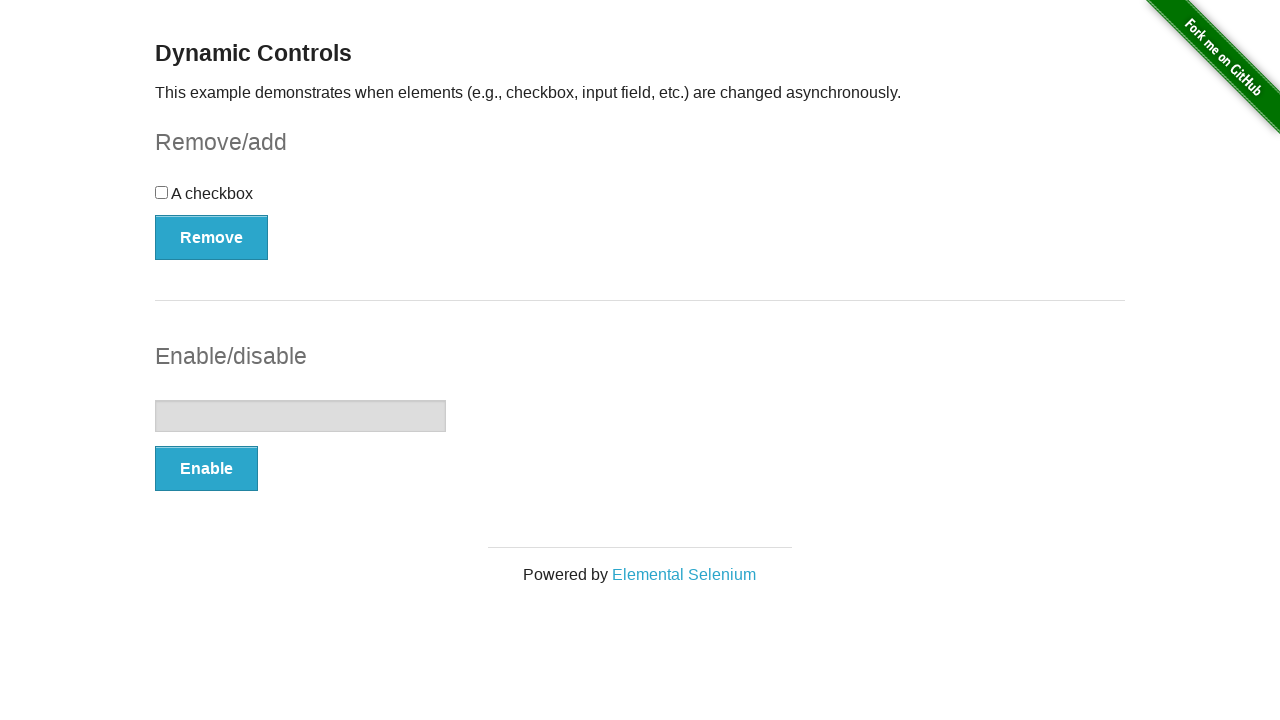

Clicked checkbox to select it at (640, 200) on xpath=//div[@id='checkbox']
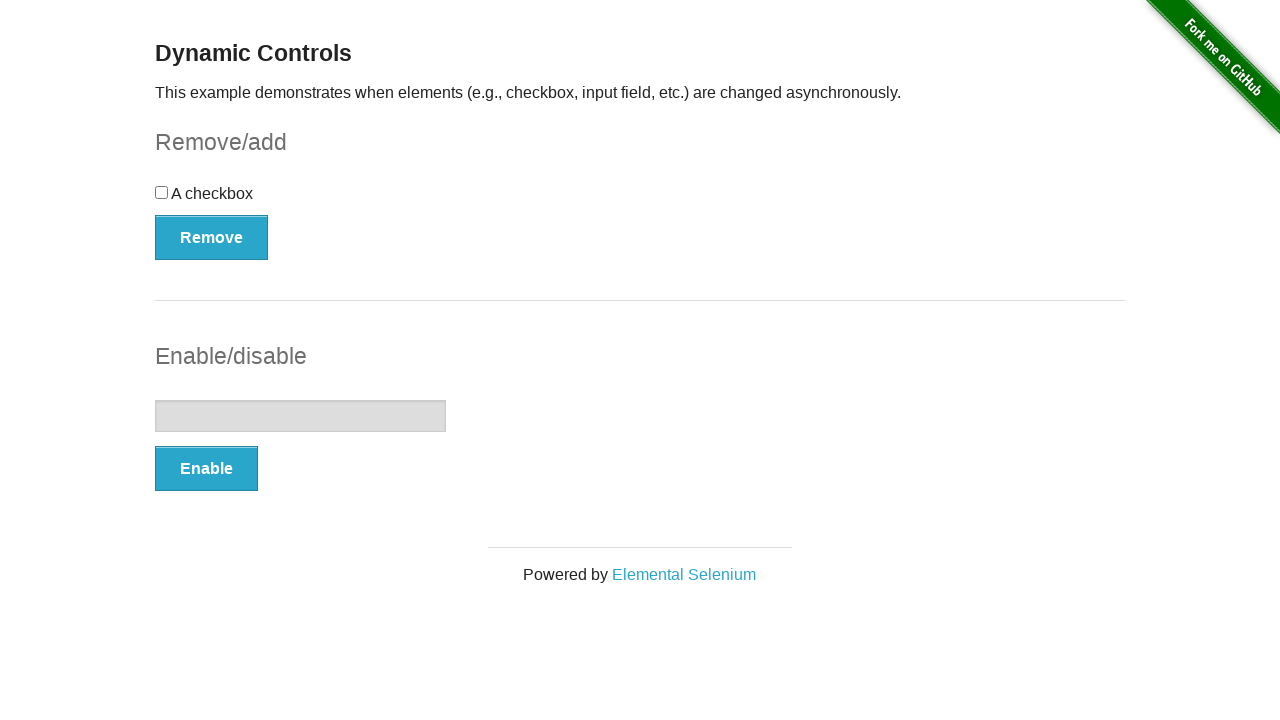

Clicked Remove button to remove the checkbox element at (212, 237) on xpath=//button[contains(text(),'Remove')]
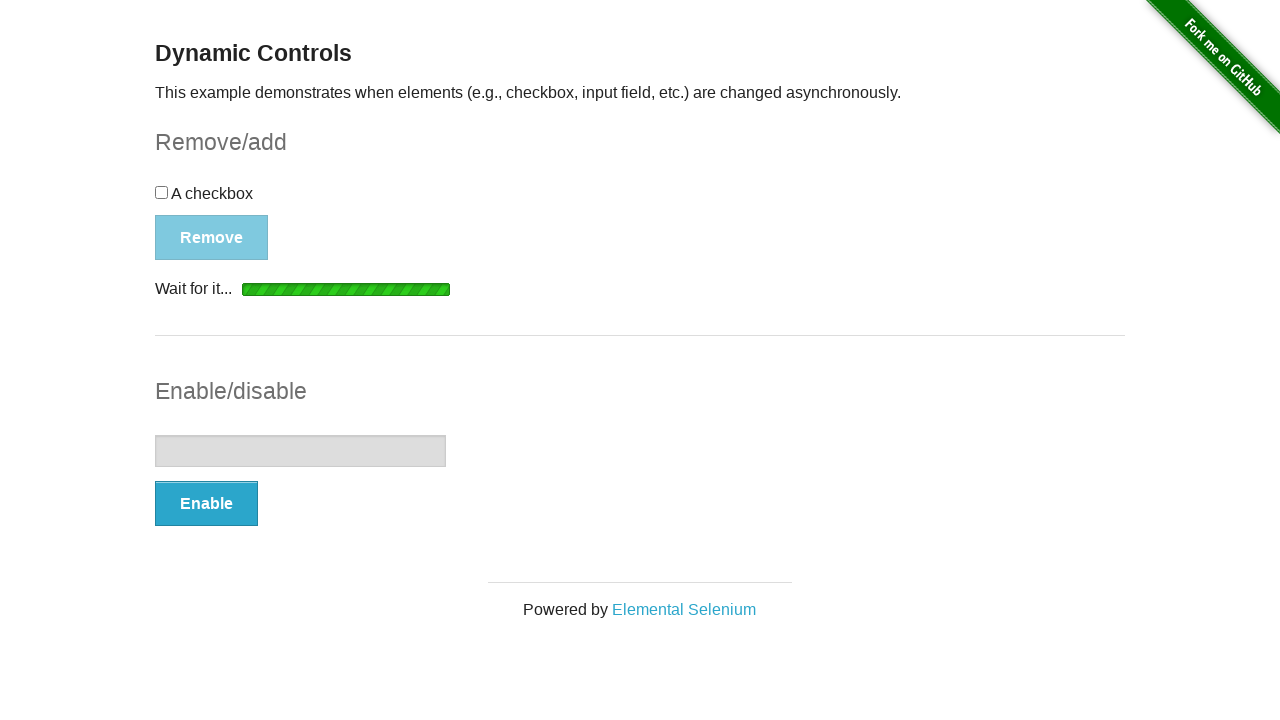

Waited for Add button to appear after element removal
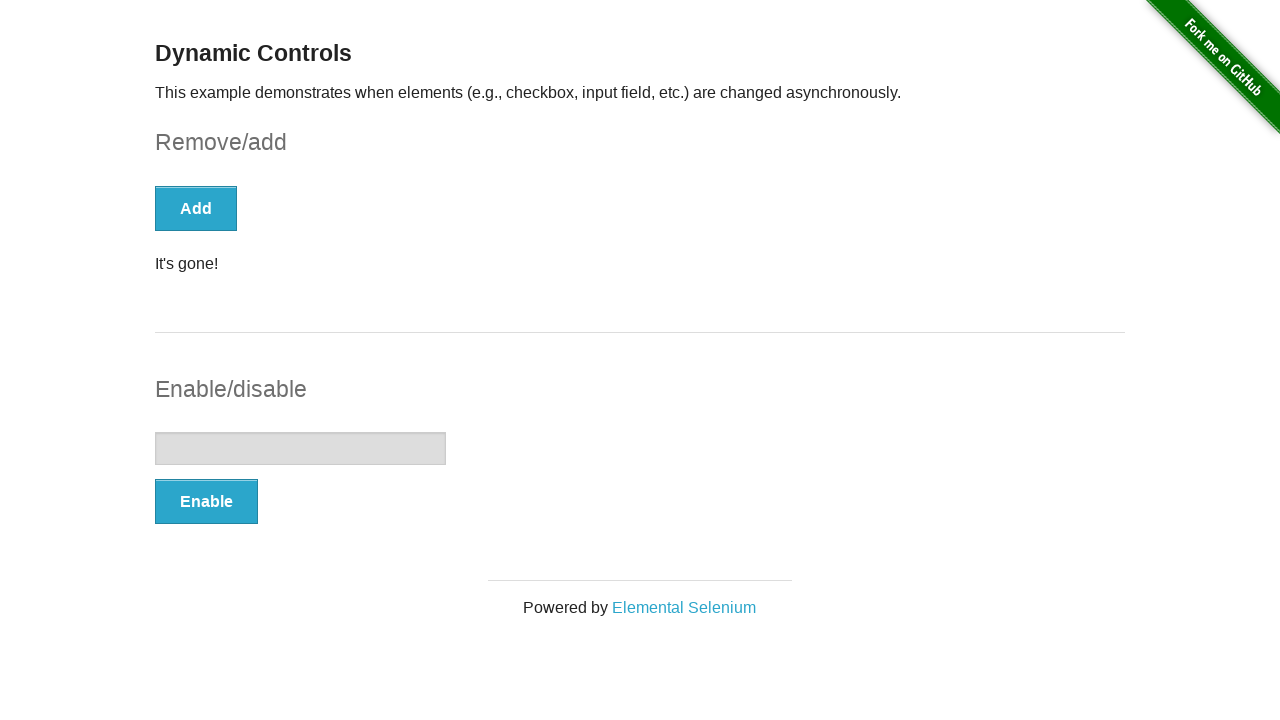

Clicked Add button to restore the checkbox element at (196, 208) on xpath=//button[normalize-space()='Add']
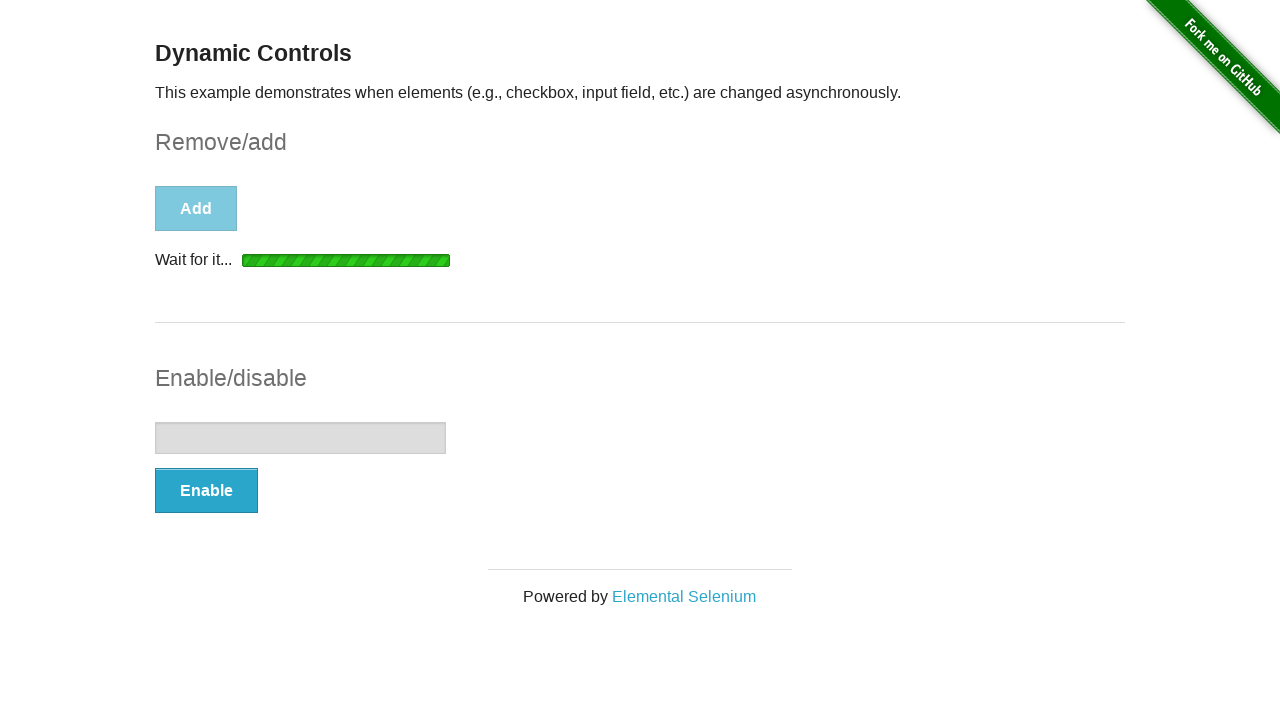

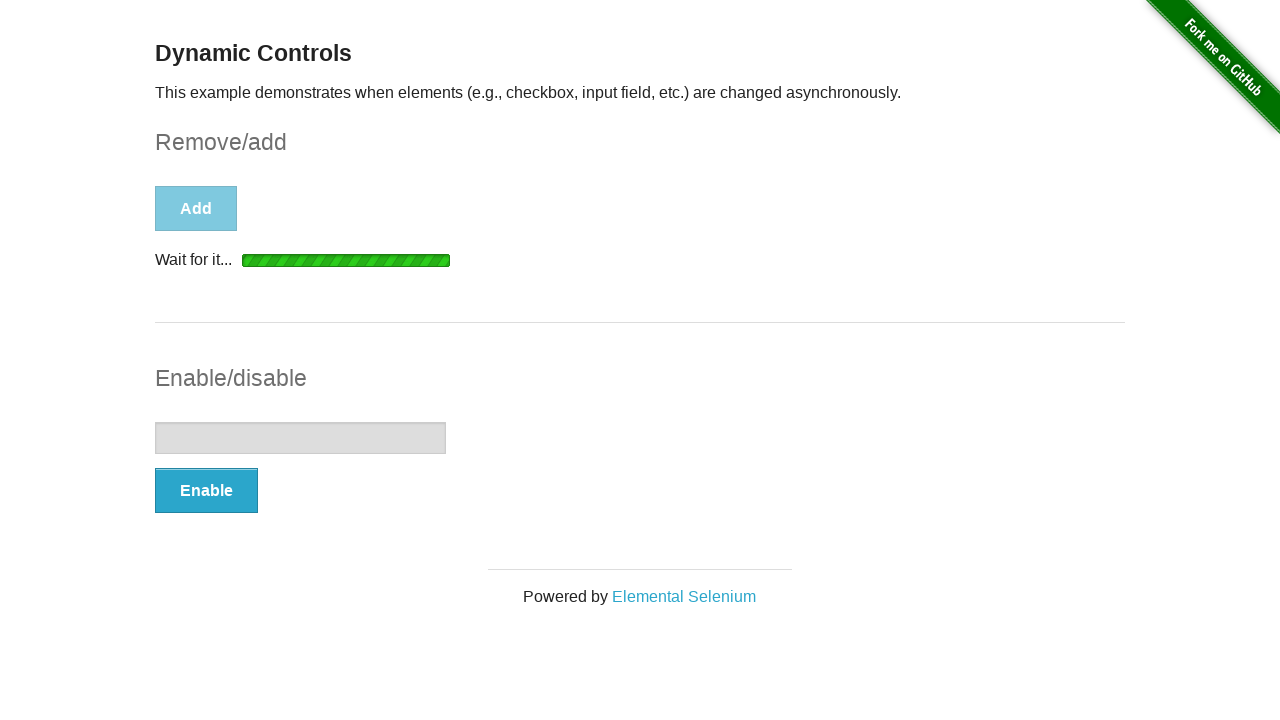